Navigates to a software testing training page and performs a double-click action on a button element

Starting URL: https://omrbranch.com/softwaretestingtraininginchennaiomr

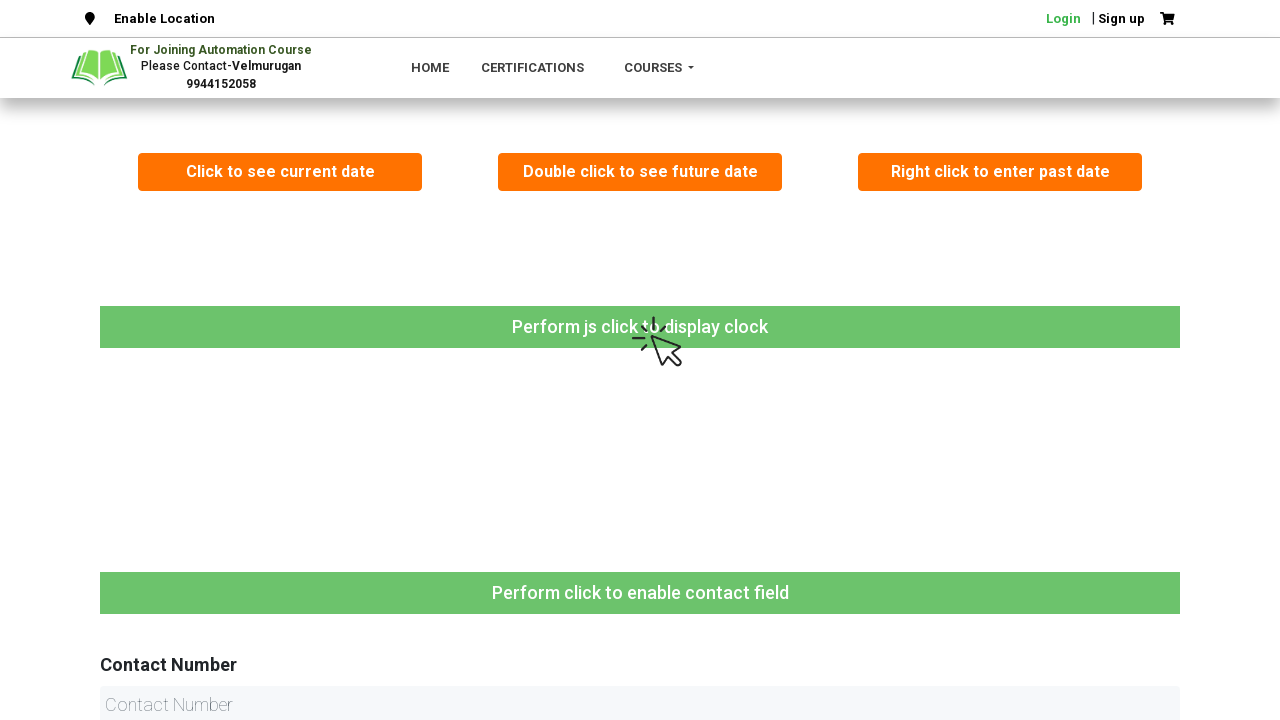

Navigated to OMR Branch software testing training page
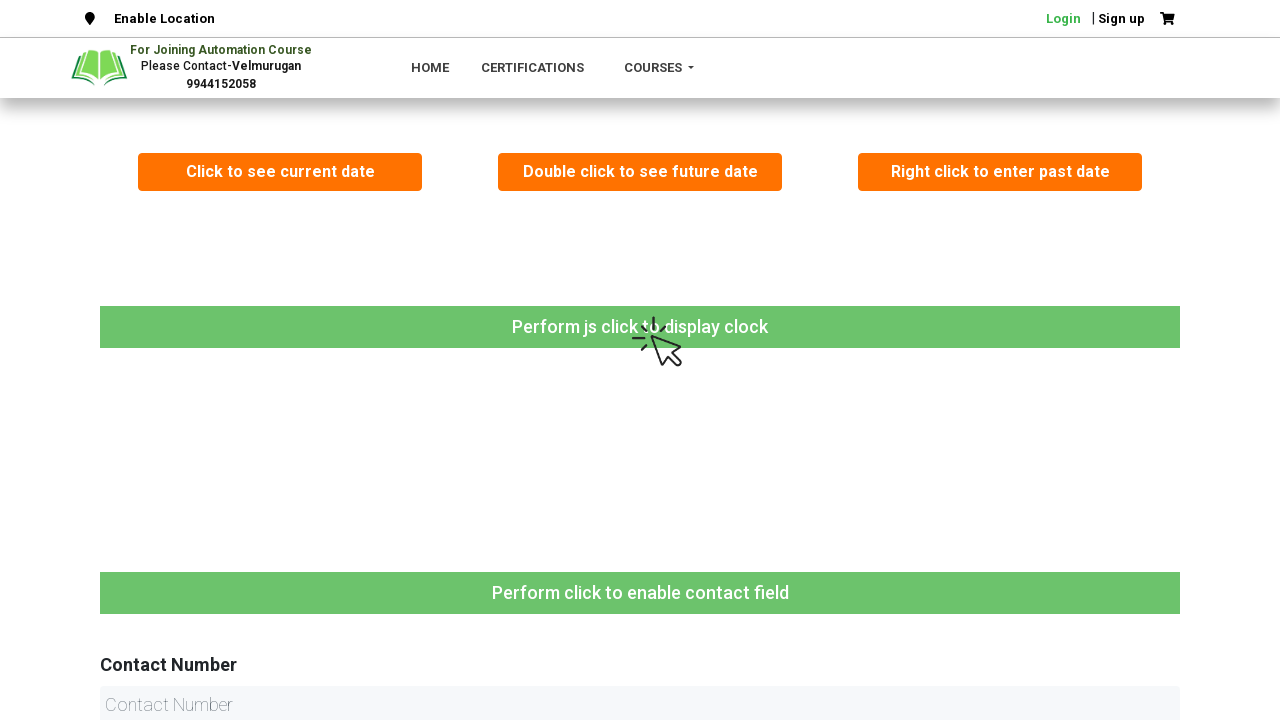

Located the button element with xpath selector
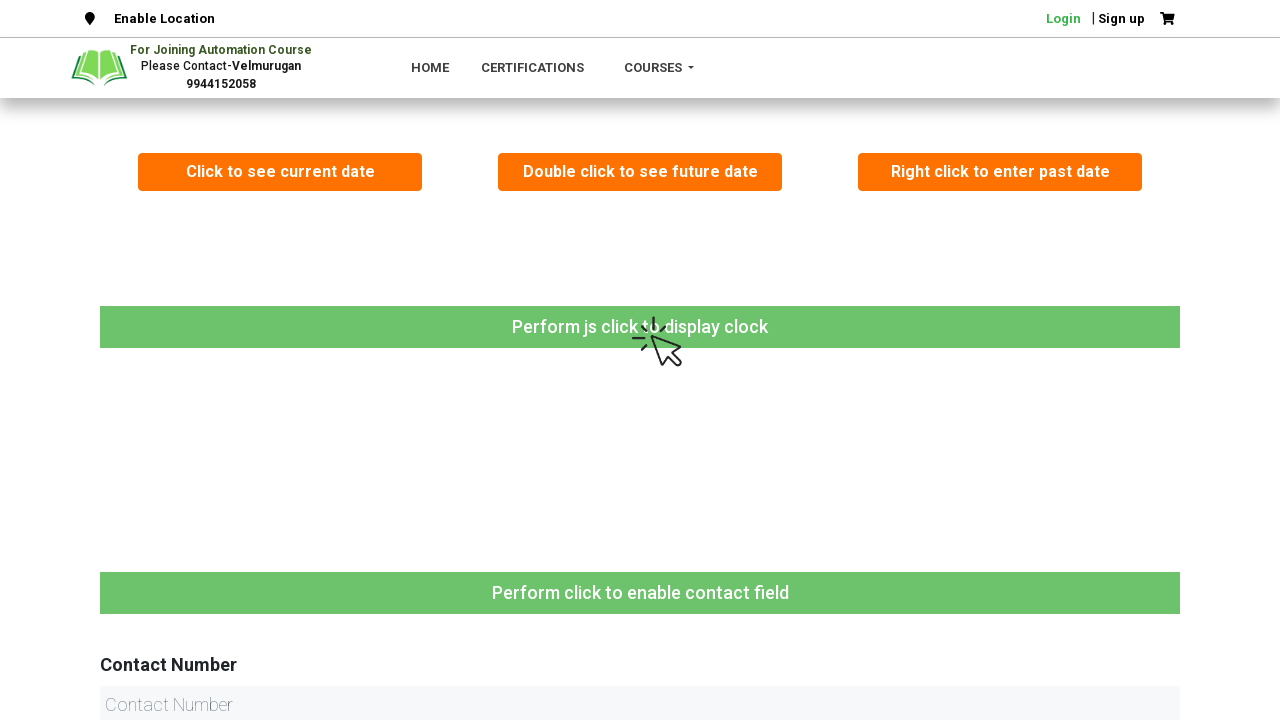

Performed double-click action on the button at (640, 172) on xpath=(//button[@class='btn bld mb-4'])[2]
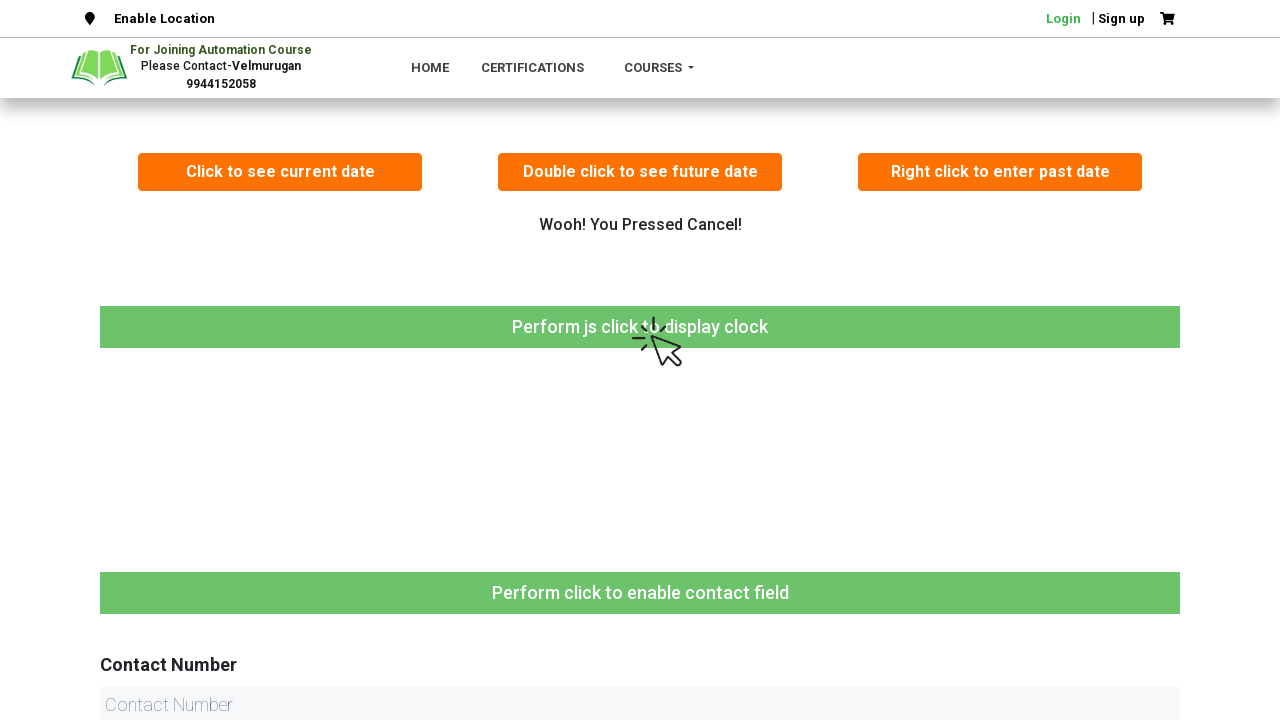

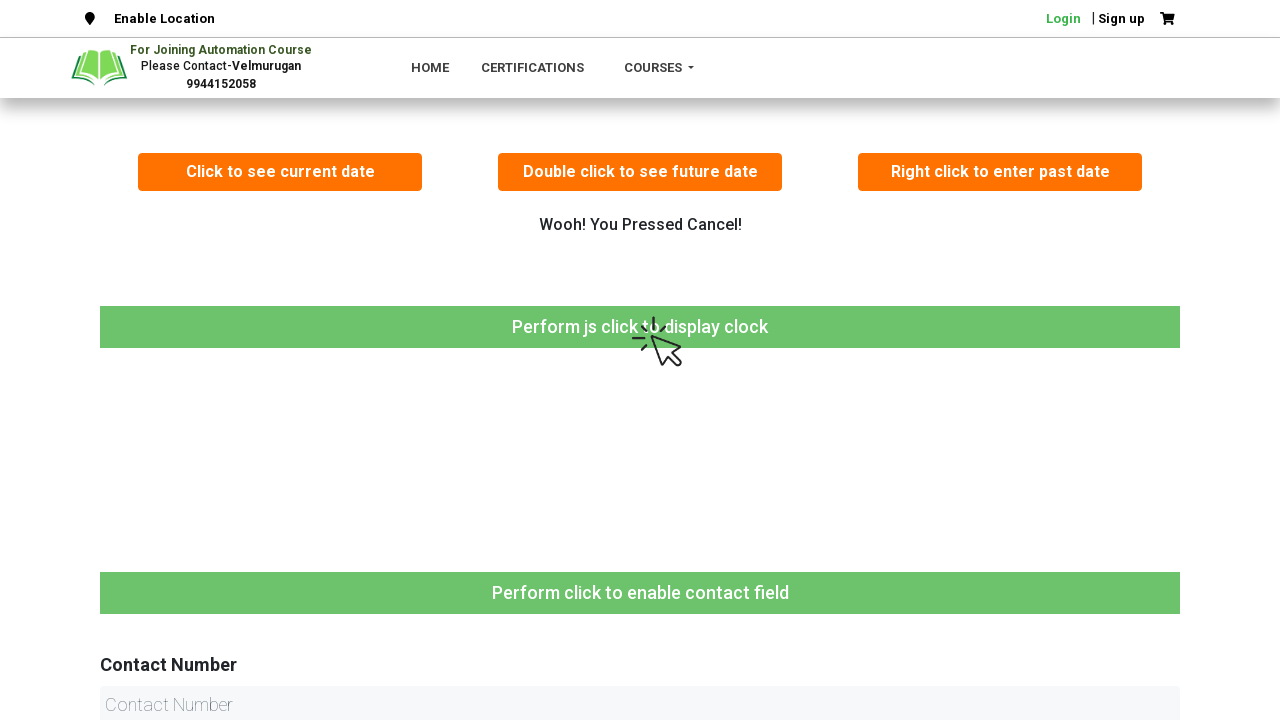